Tests click-and-hold mouse interaction on a canvas element by drawing a circular pattern using mouse movements while holding the mouse button down.

Starting URL: https://bonigarcia.dev/selenium-webdriver-java/draw-in-canvas.html

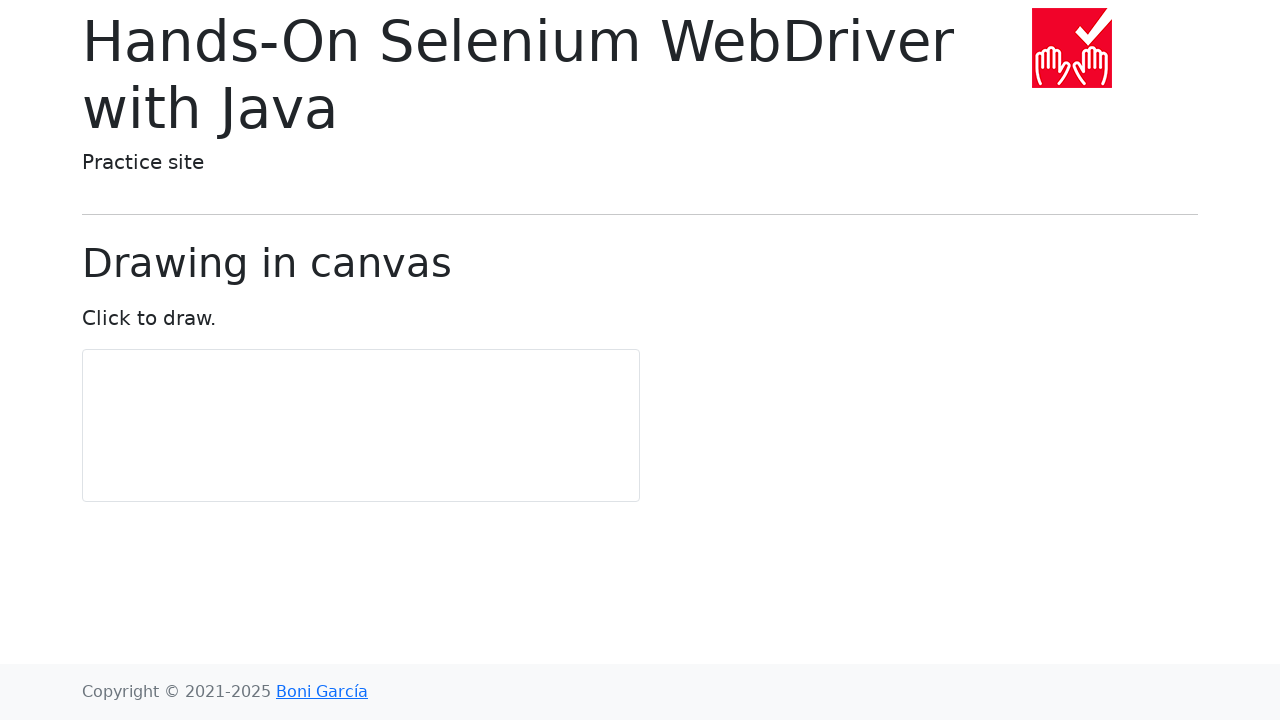

Located canvas element
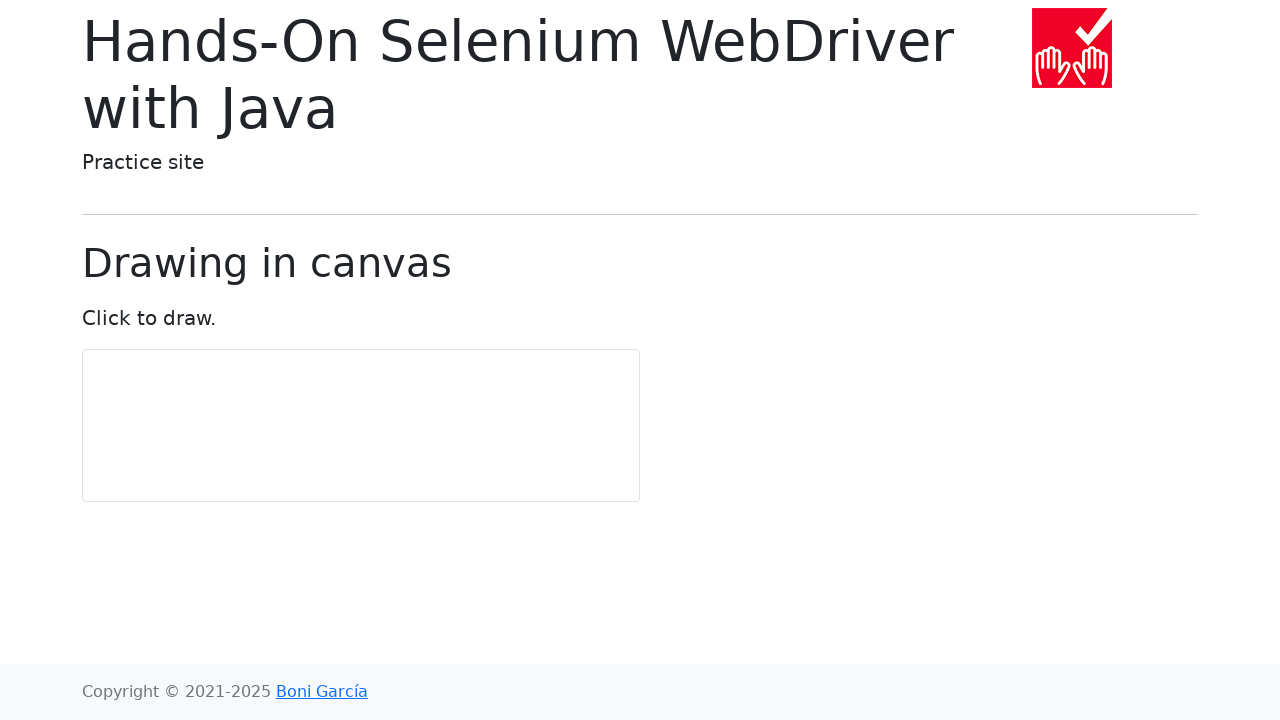

Retrieved canvas bounding box
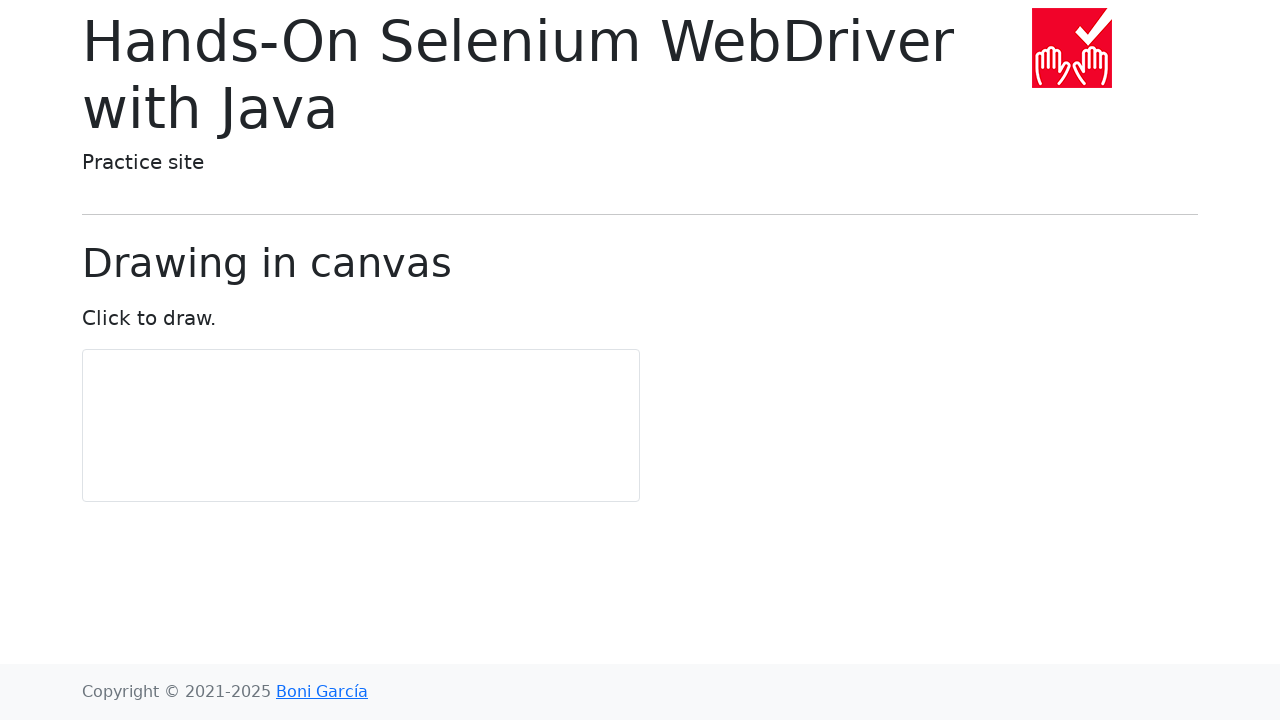

Calculated canvas center coordinates
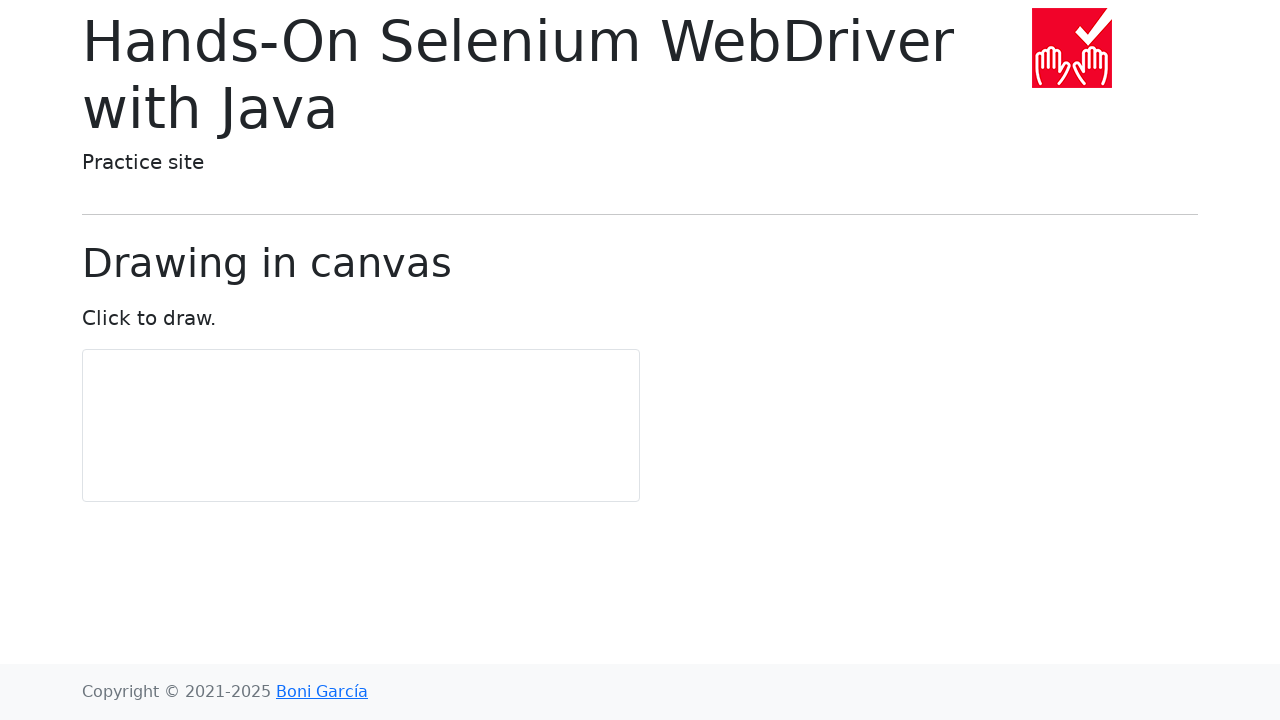

Moved mouse to canvas center at (361, 426)
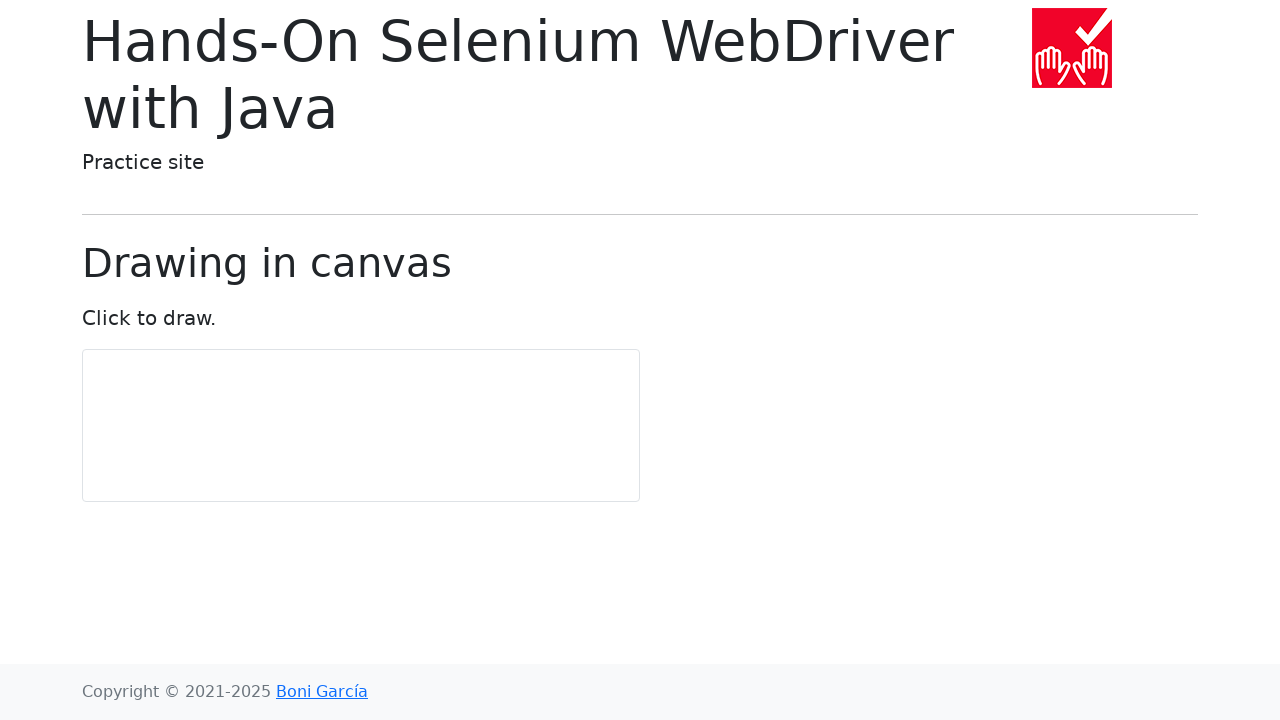

Pressed and held mouse button down at (361, 426)
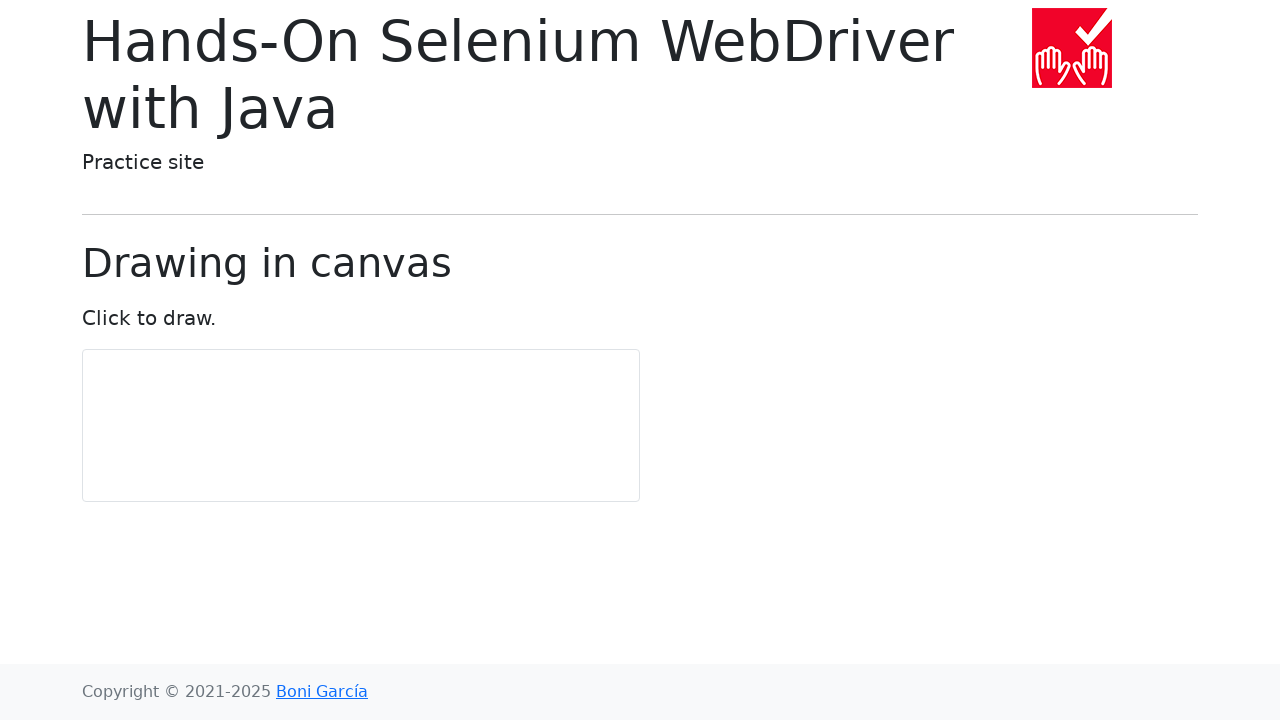

Moved mouse to draw circular pattern point 1 of 11 at (361, 456)
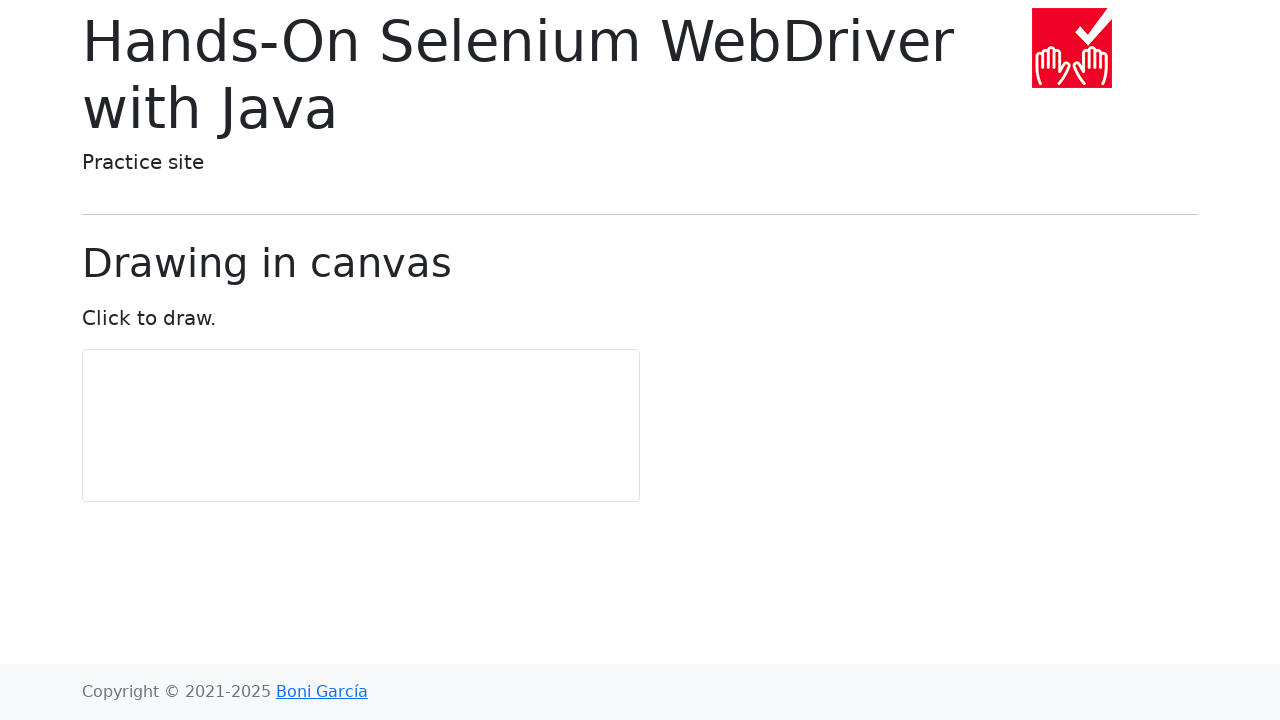

Moved mouse to draw circular pattern point 2 of 11 at (379, 480)
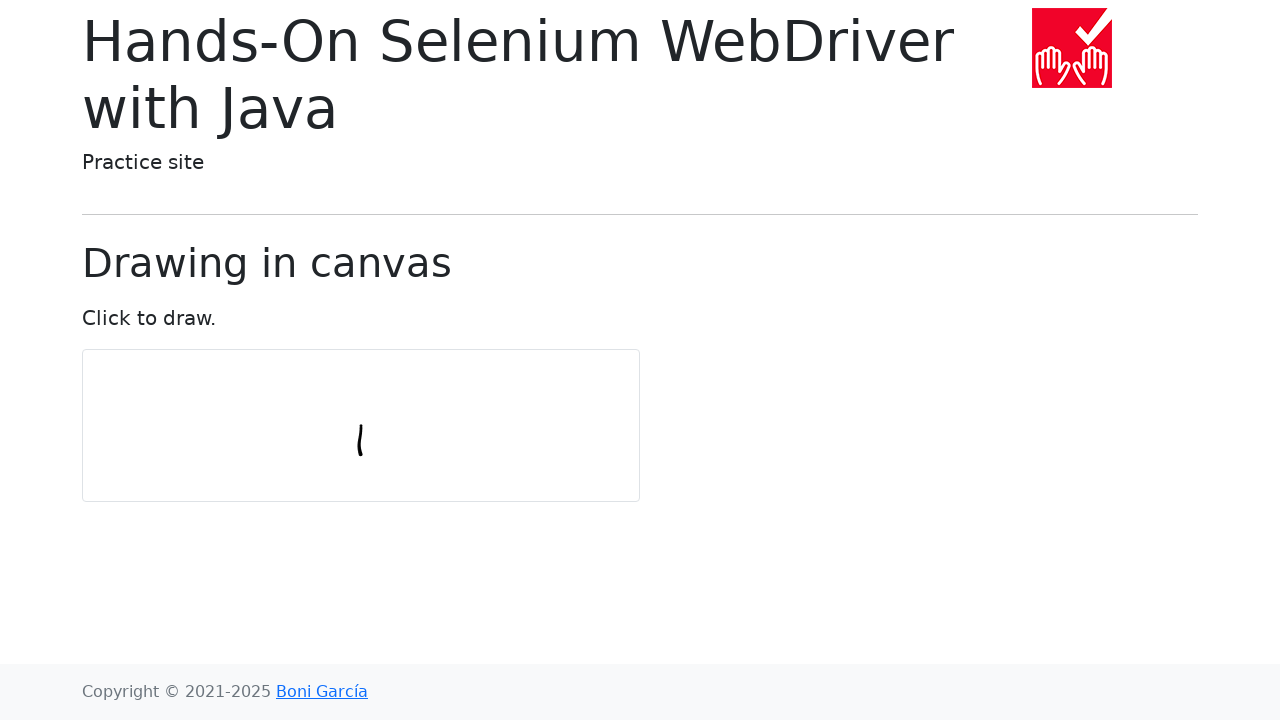

Moved mouse to draw circular pattern point 3 of 11 at (407, 489)
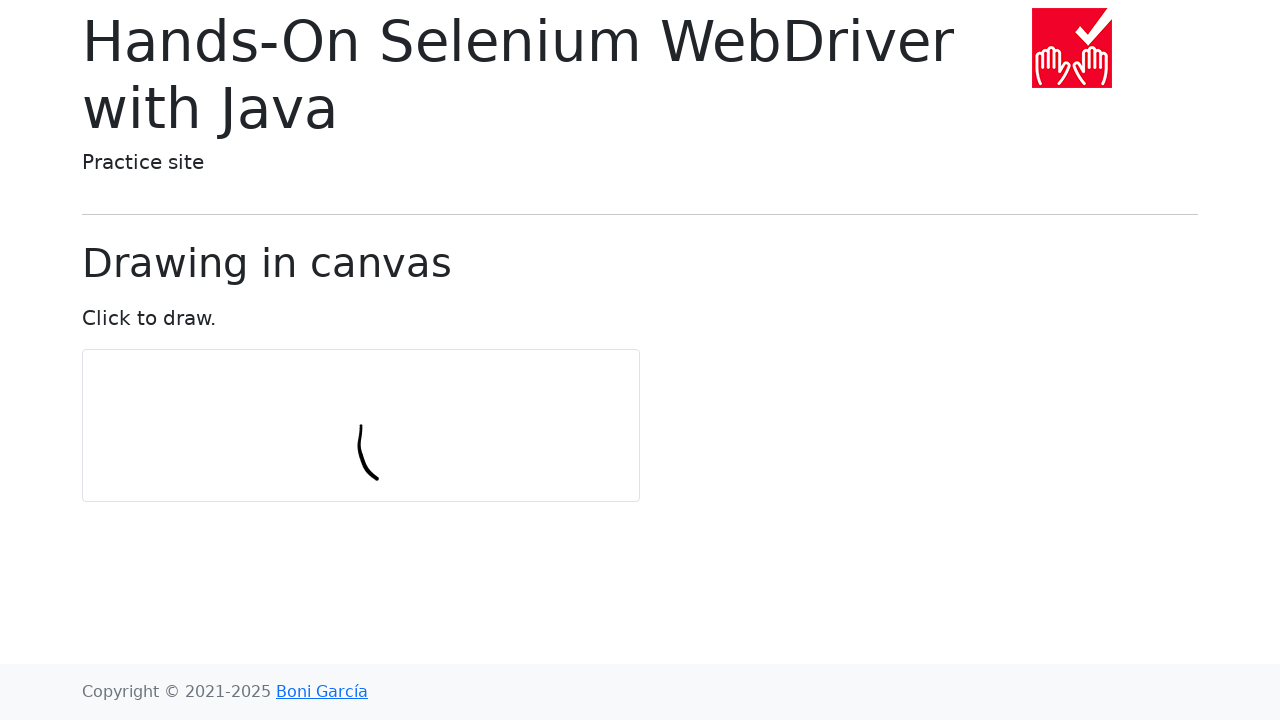

Moved mouse to draw circular pattern point 4 of 11 at (436, 480)
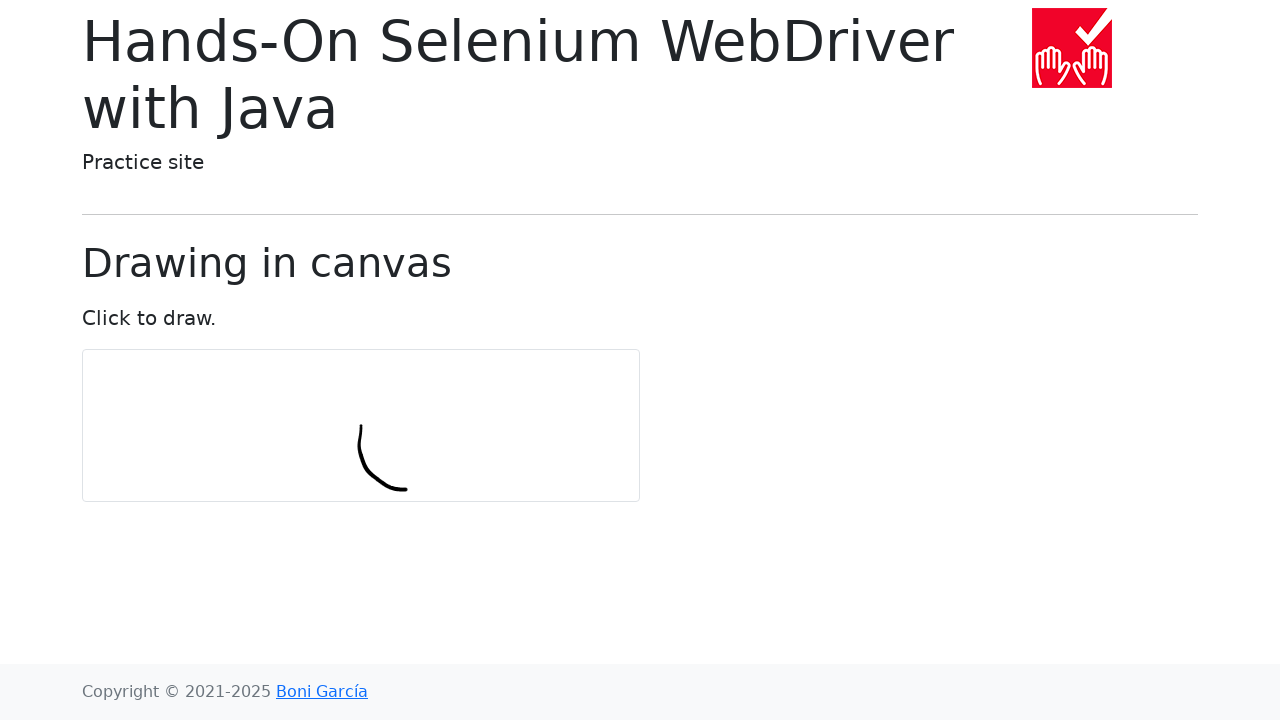

Moved mouse to draw circular pattern point 5 of 11 at (453, 456)
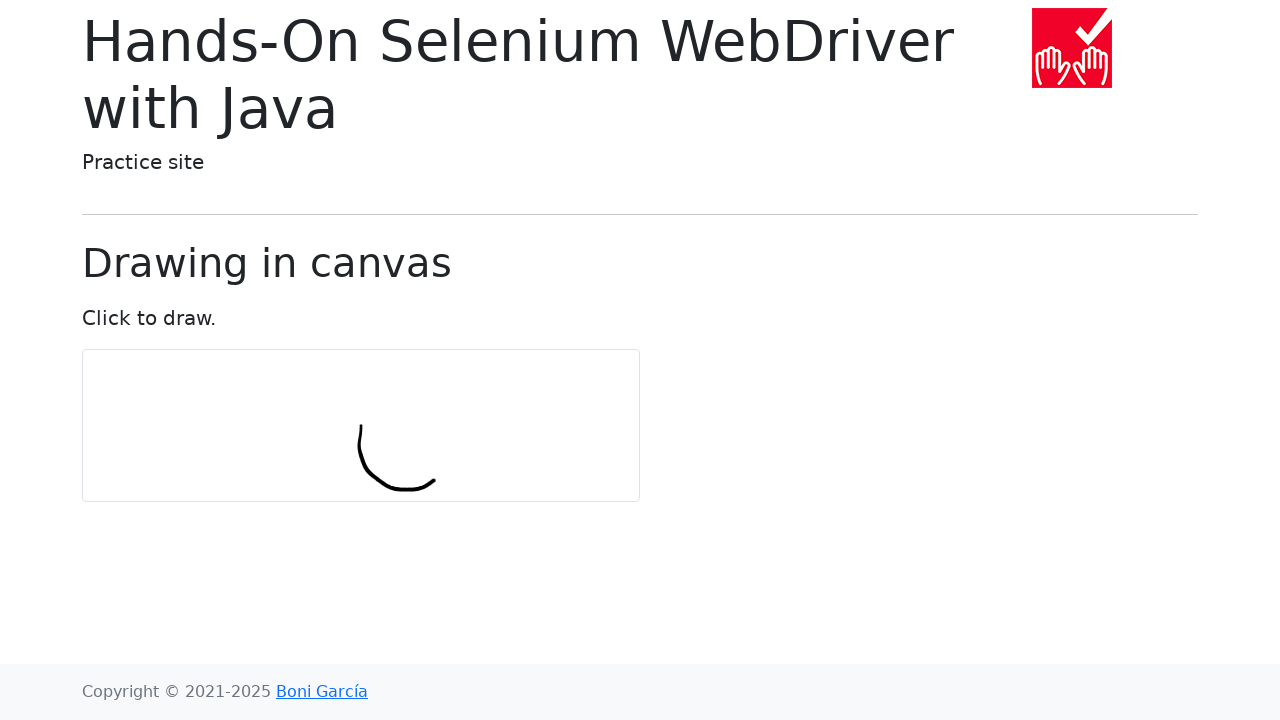

Moved mouse to draw circular pattern point 6 of 11 at (453, 426)
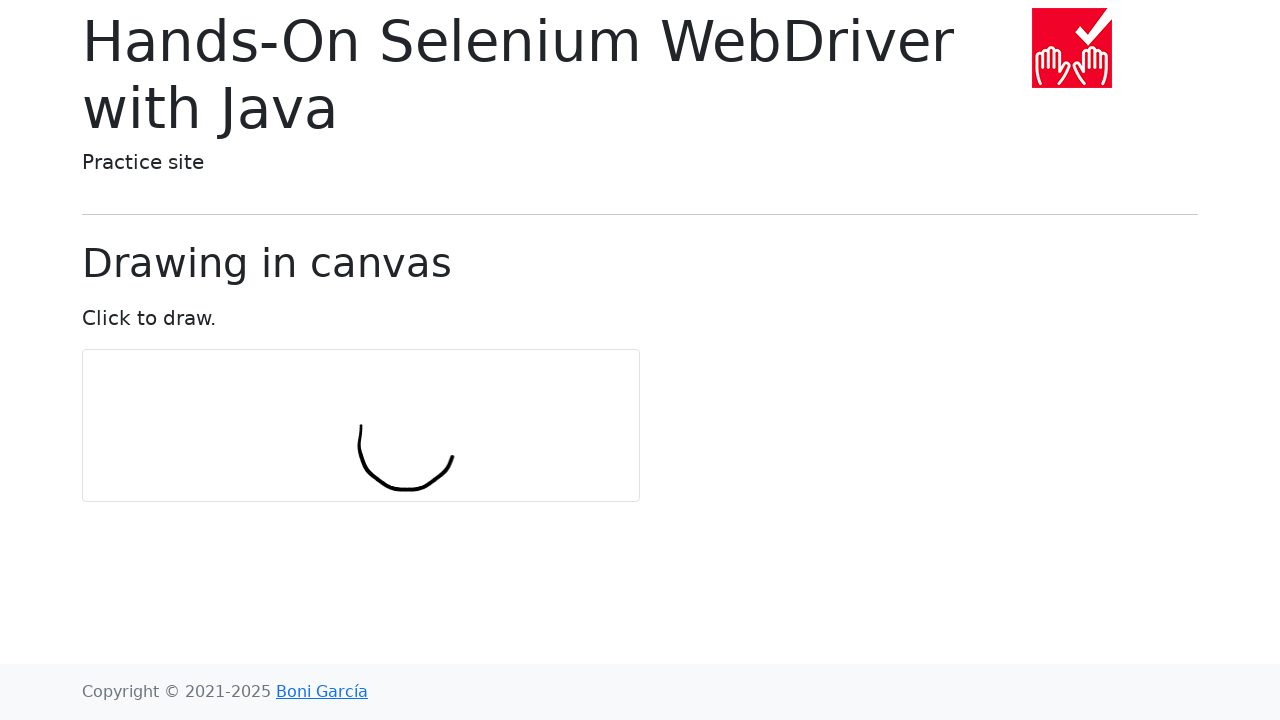

Moved mouse to draw circular pattern point 7 of 11 at (436, 401)
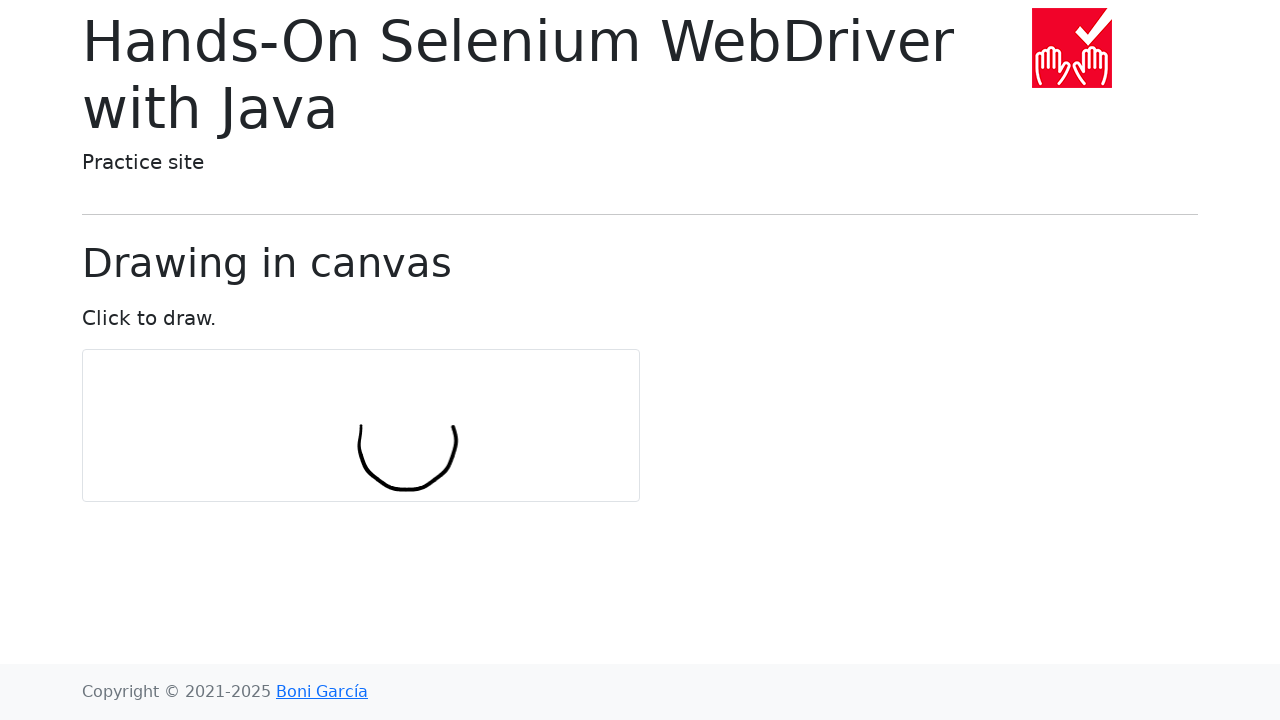

Moved mouse to draw circular pattern point 8 of 11 at (407, 392)
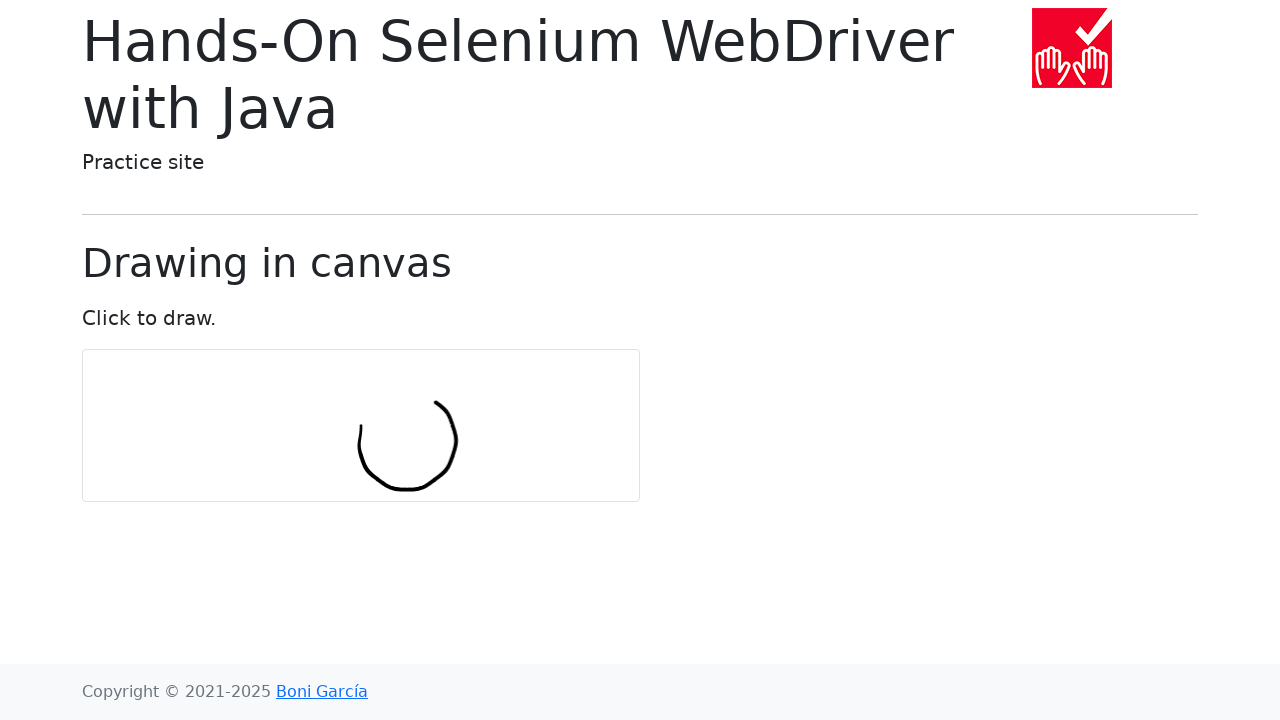

Moved mouse to draw circular pattern point 9 of 11 at (379, 401)
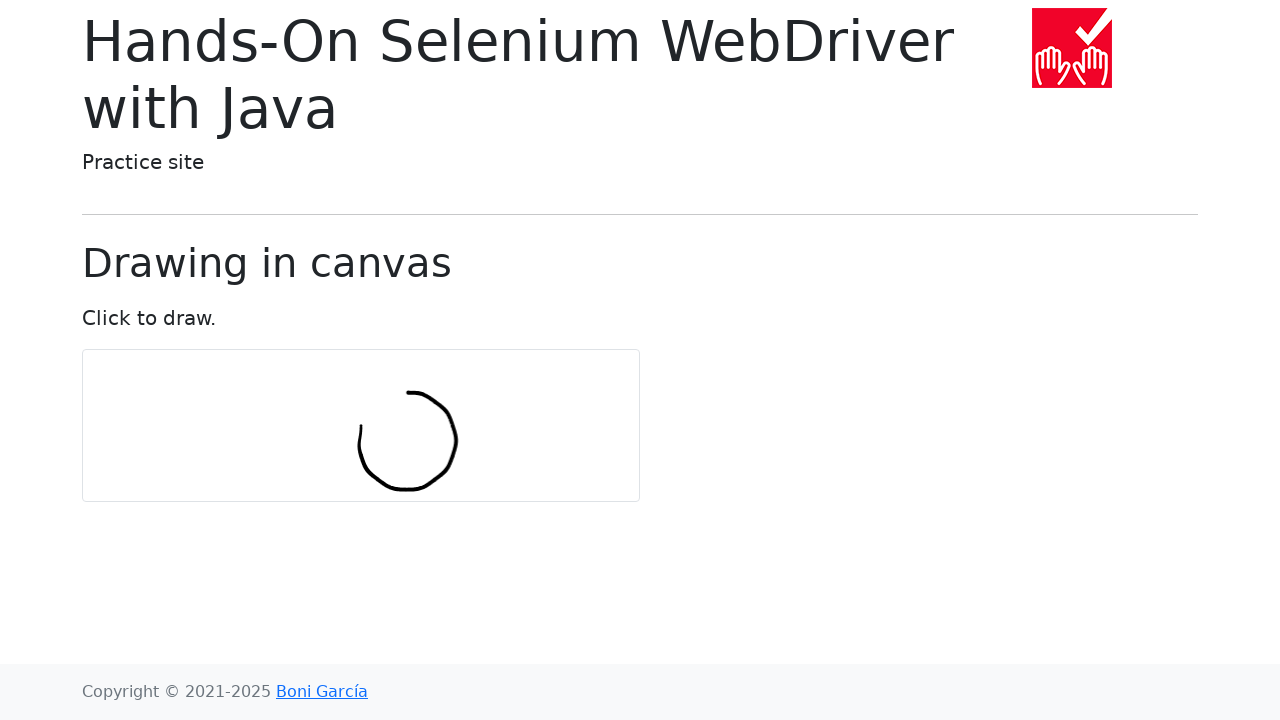

Moved mouse to draw circular pattern point 10 of 11 at (361, 426)
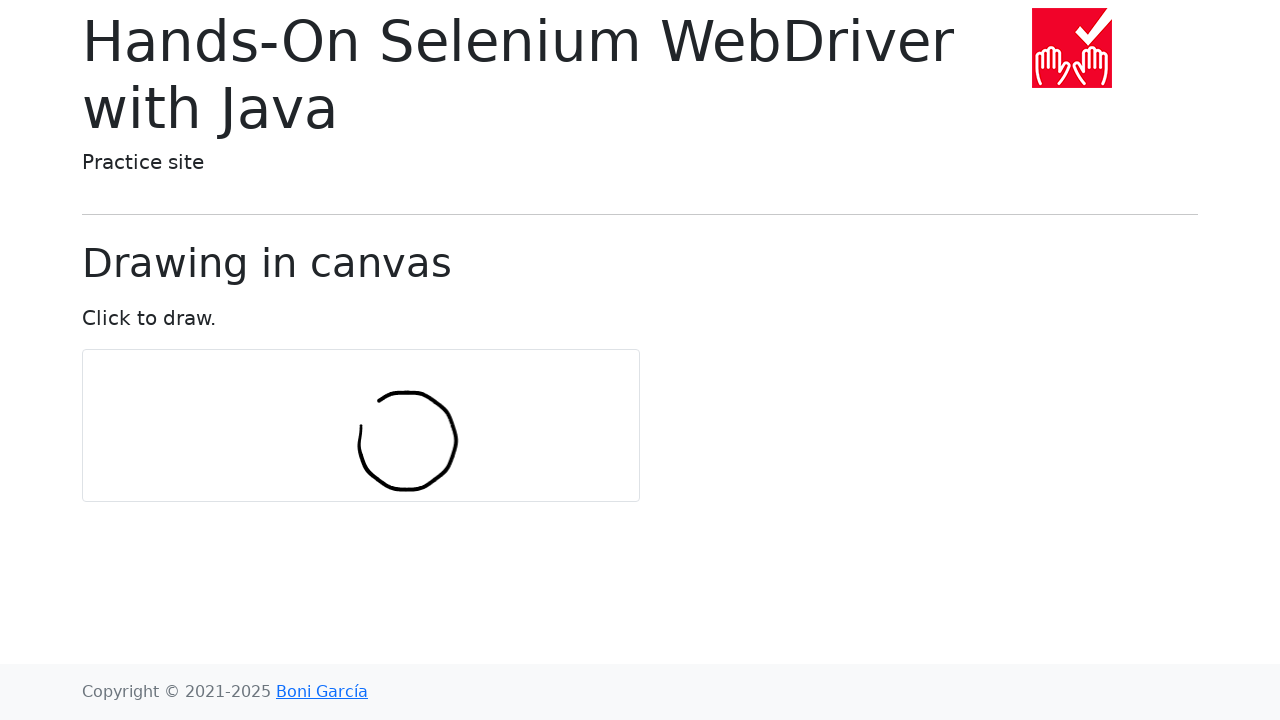

Moved mouse to draw circular pattern point 11 of 11 at (361, 456)
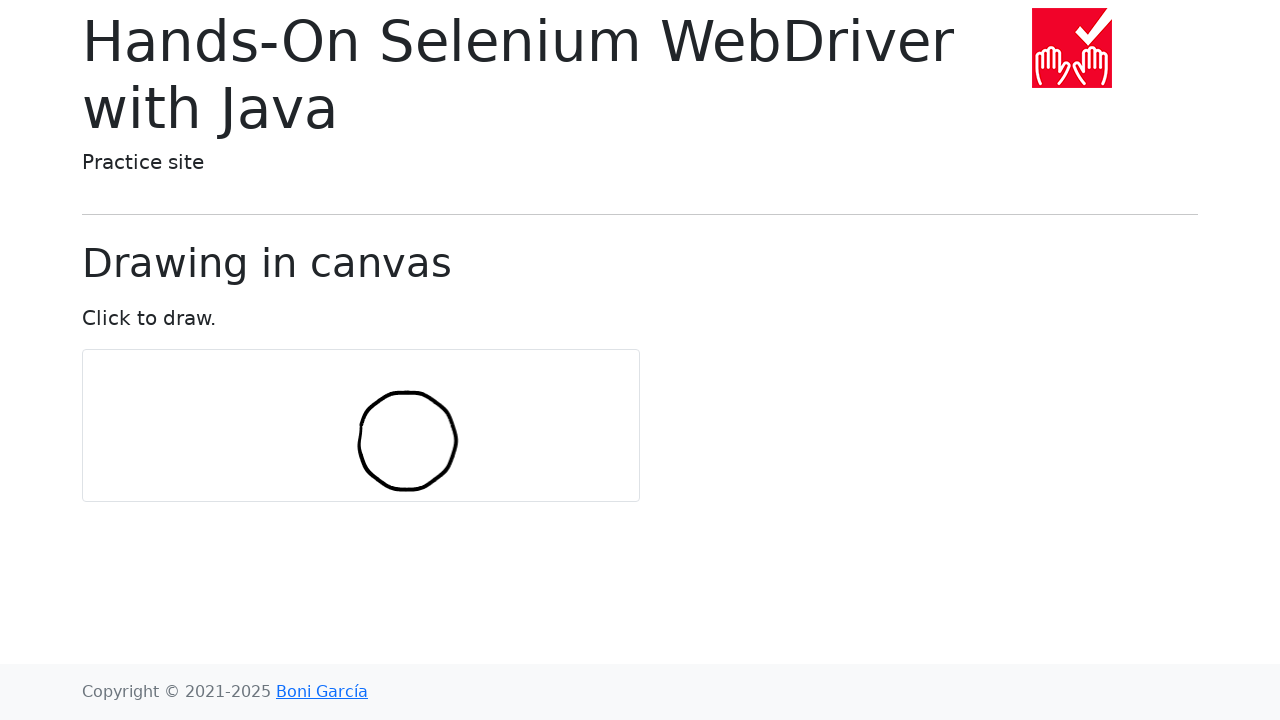

Released mouse button, completed click-and-hold circular drawing at (361, 456)
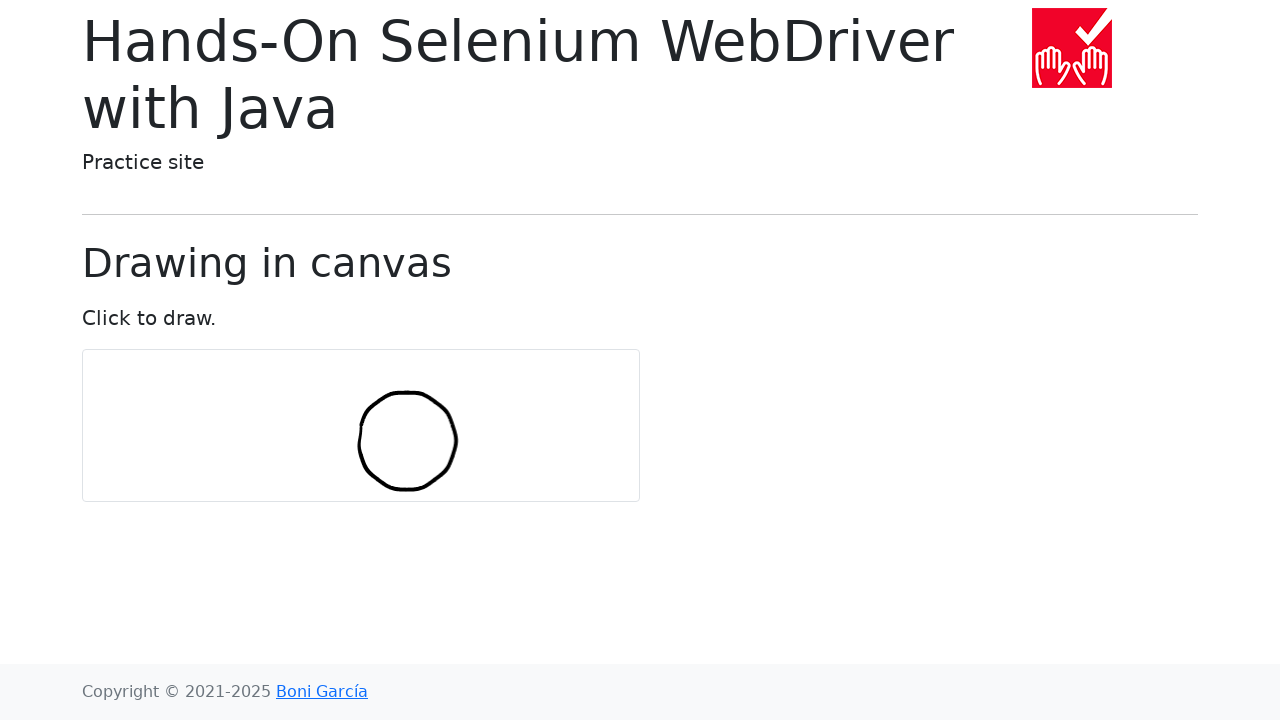

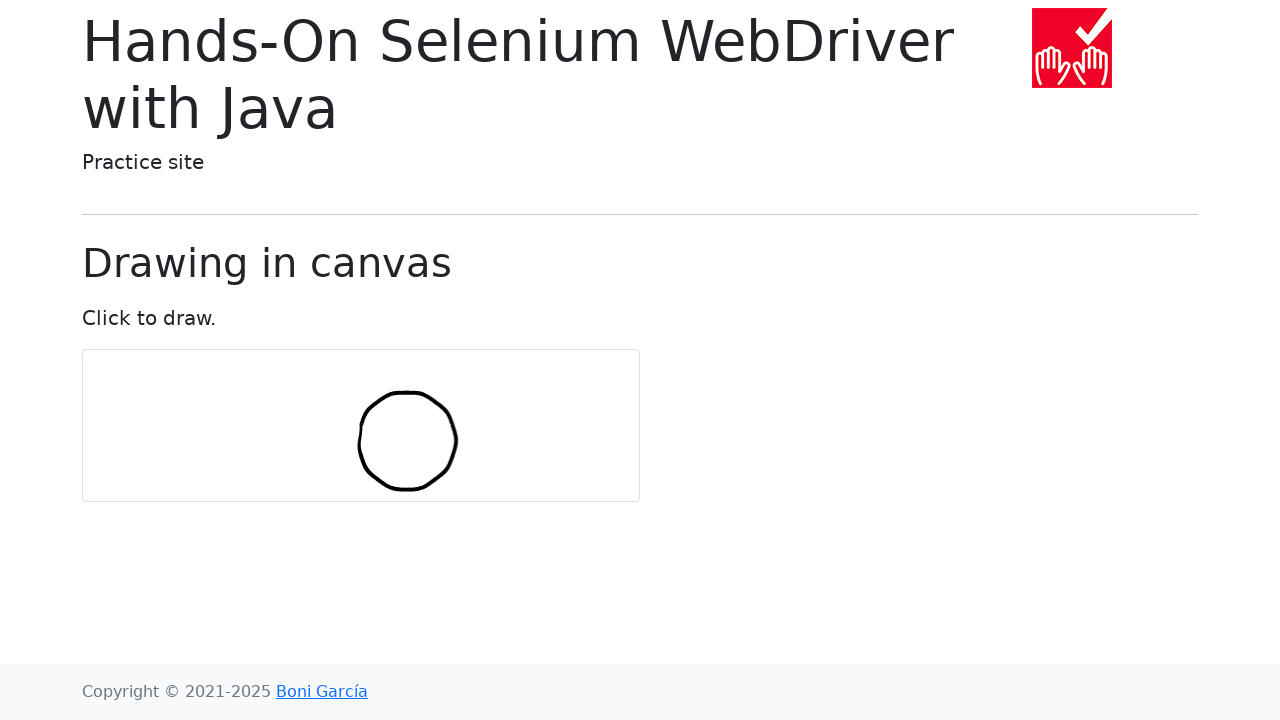